Tests checkbox functionality by clicking on three checkboxes using XPath selectors and verifying they become selected

Starting URL: https://formy-project.herokuapp.com/checkbox

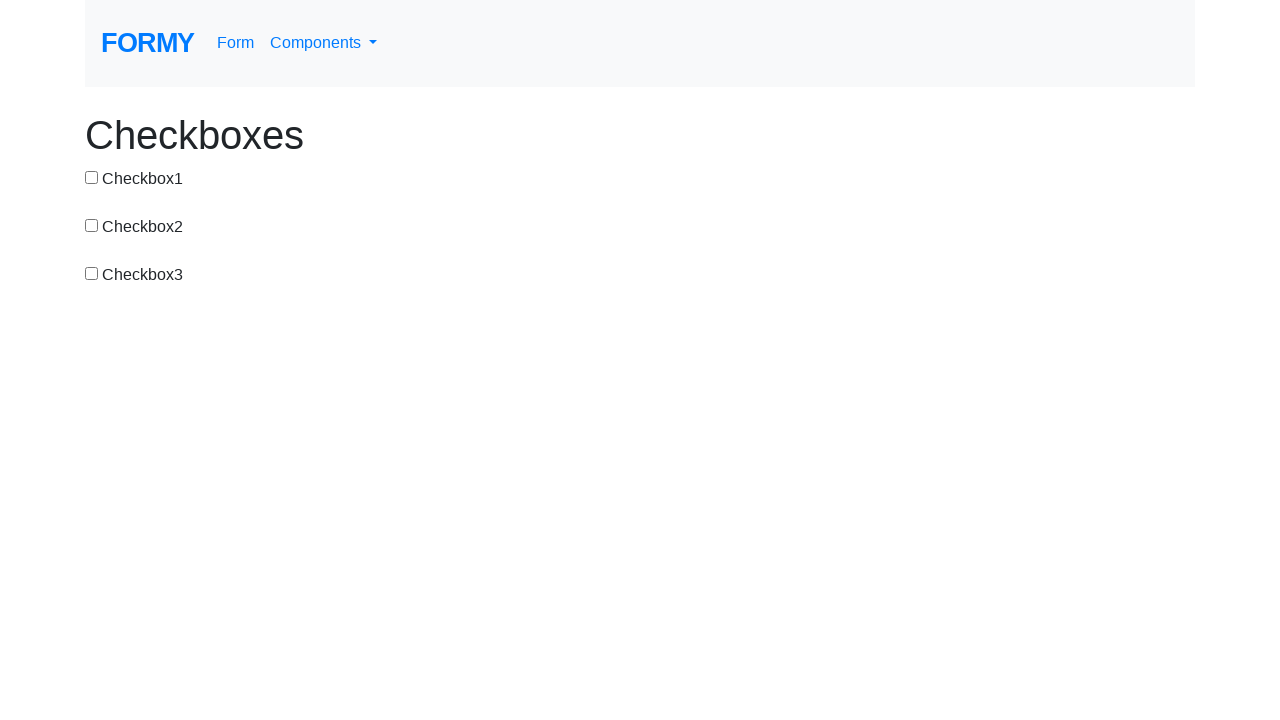

Located checkbox 1 element using XPath selector
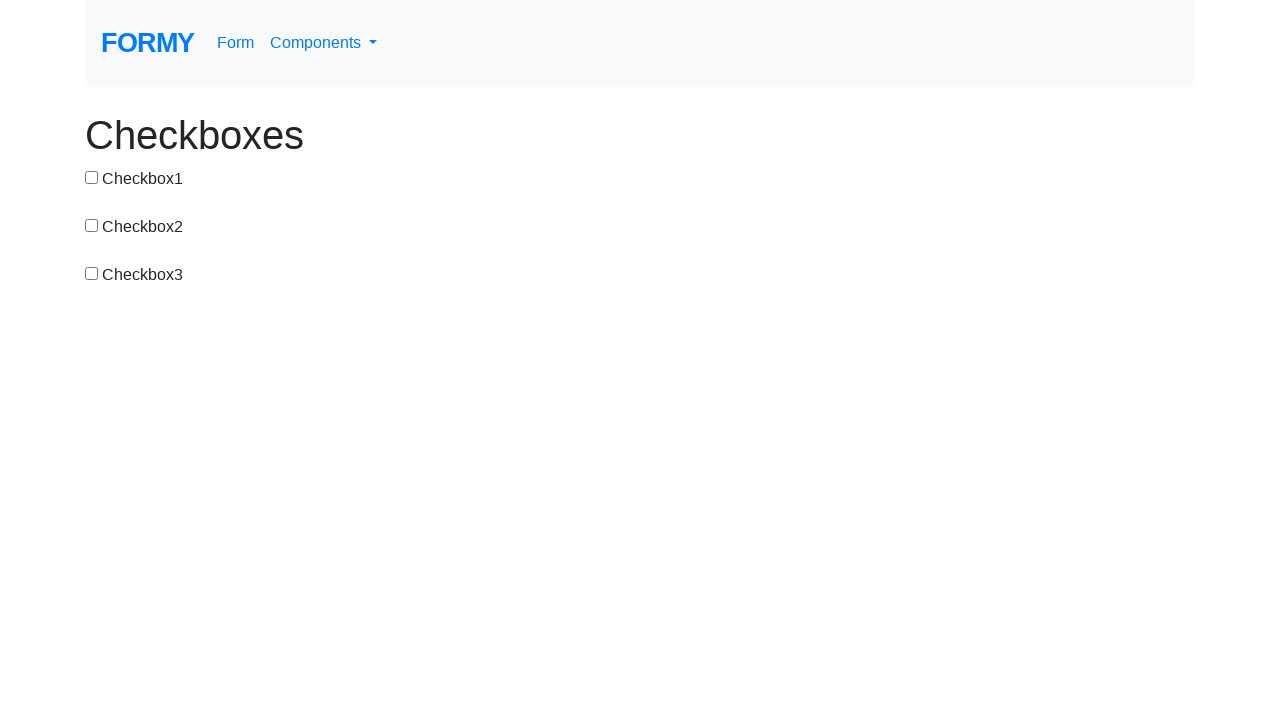

Verified checkbox 1 is not checked
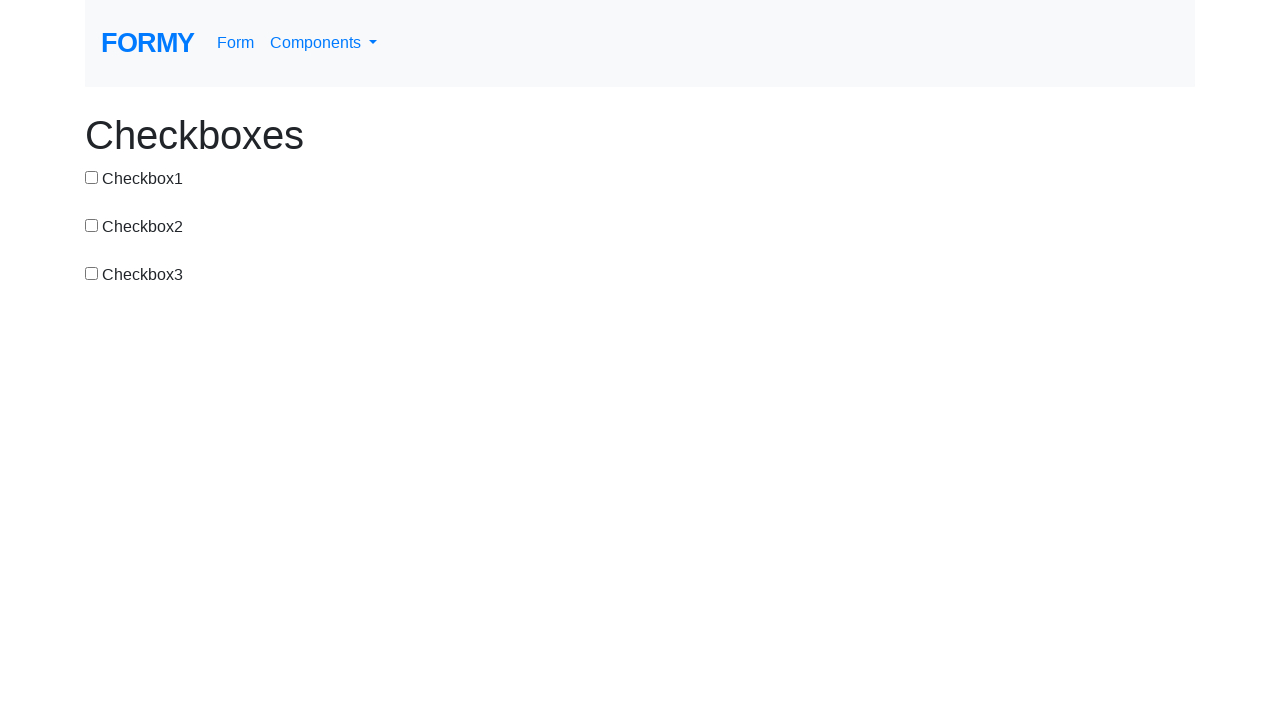

Clicked checkbox 1 to select it at (92, 177) on xpath=//input[@type='checkbox'][@value='checkbox-1']
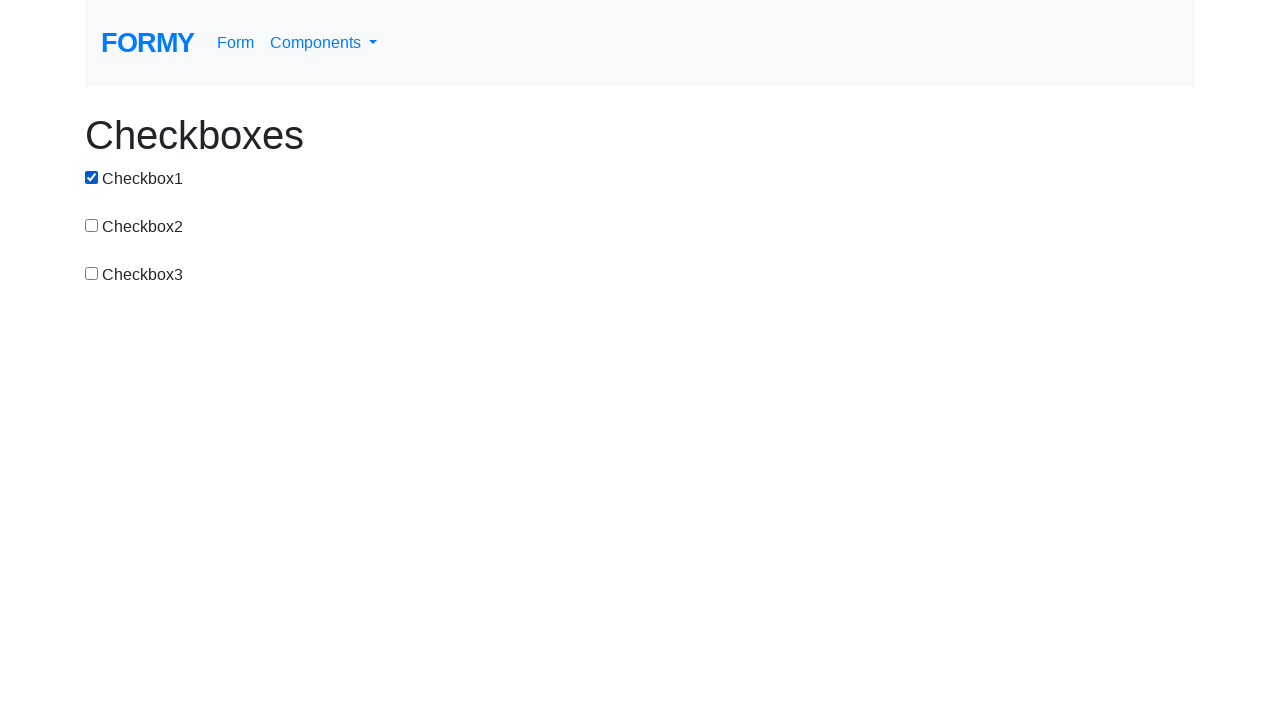

Located checkbox 2 element using XPath selector
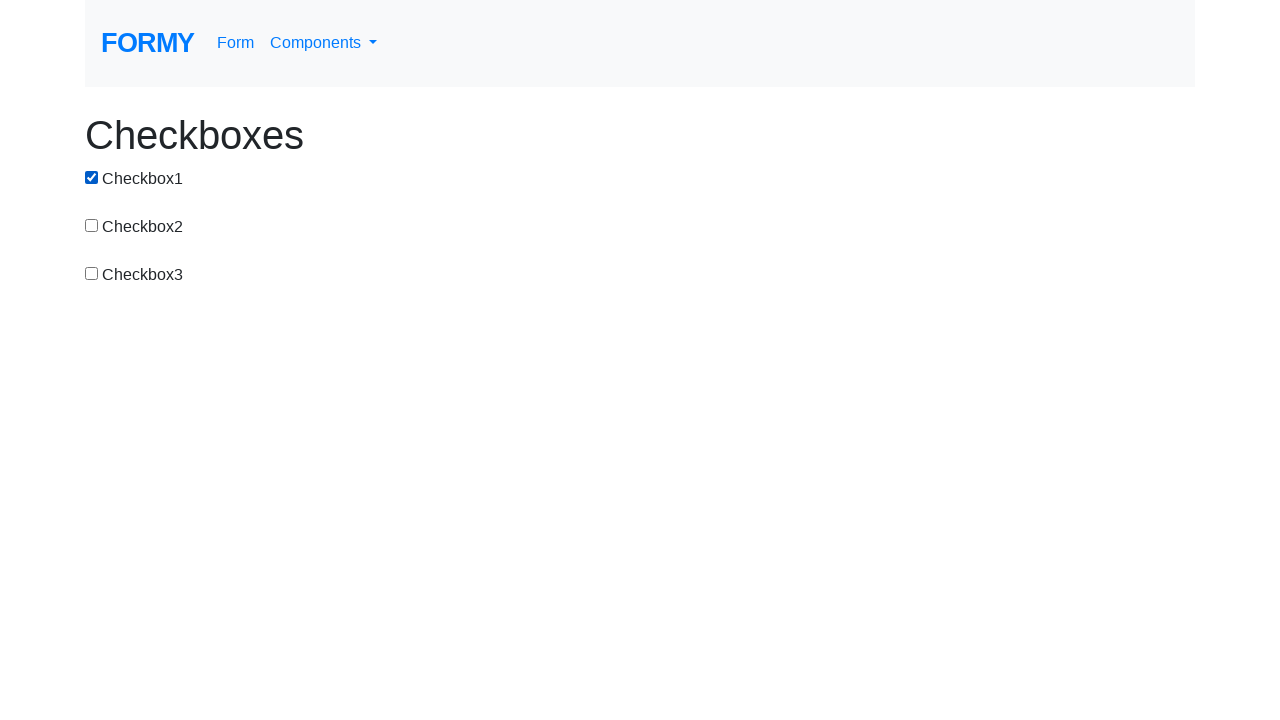

Verified checkbox 2 is not checked
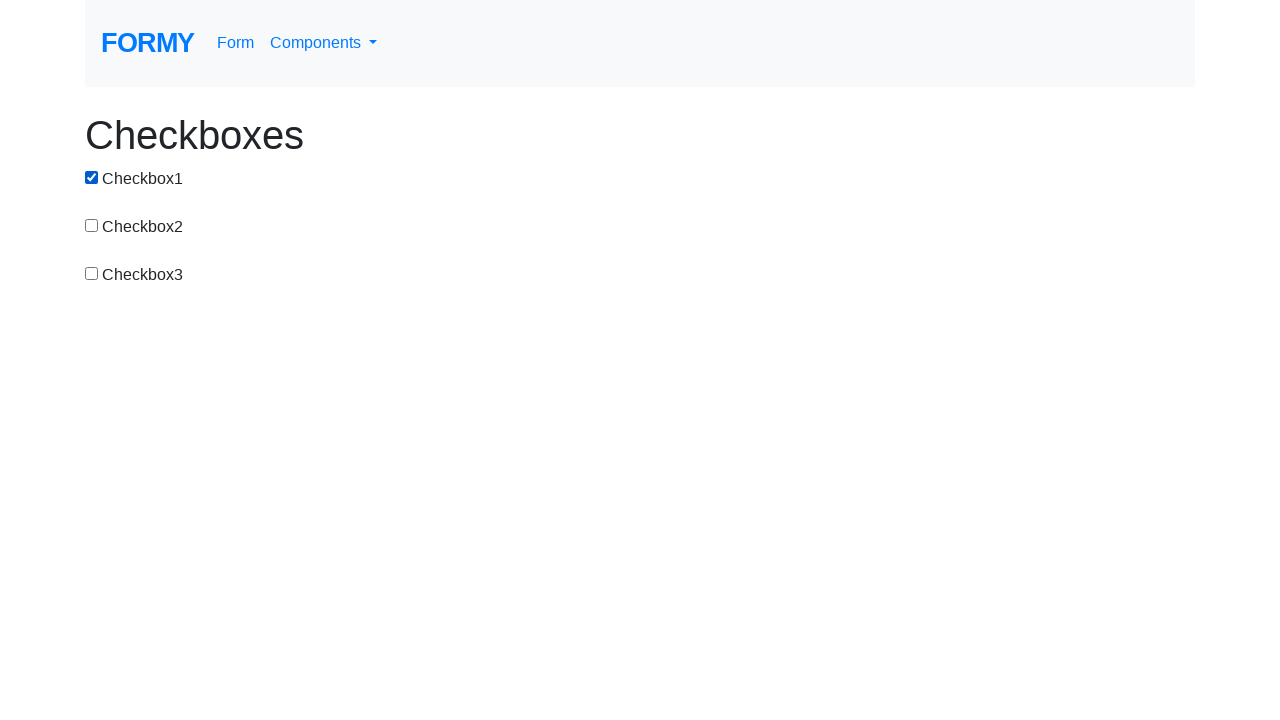

Clicked checkbox 2 to select it at (92, 225) on xpath=//input[@type='checkbox'][@value='checkbox-2']
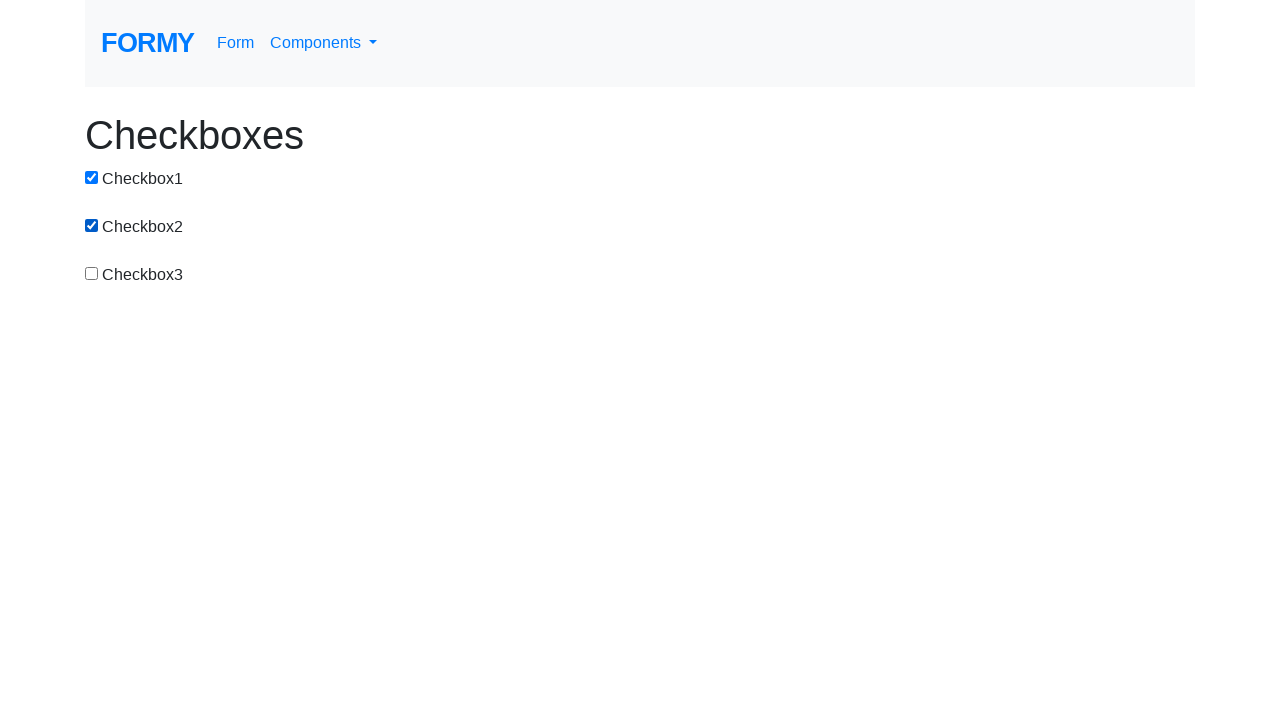

Located checkbox 3 element using XPath selector
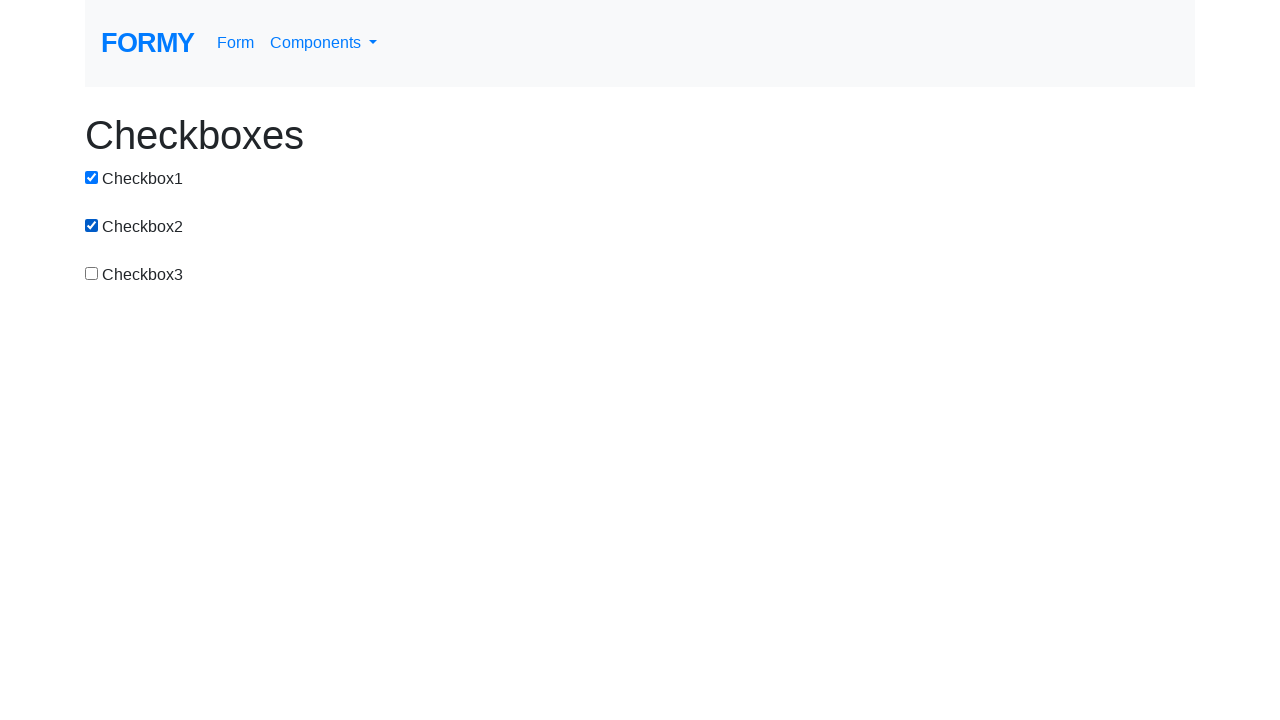

Verified checkbox 3 is not checked
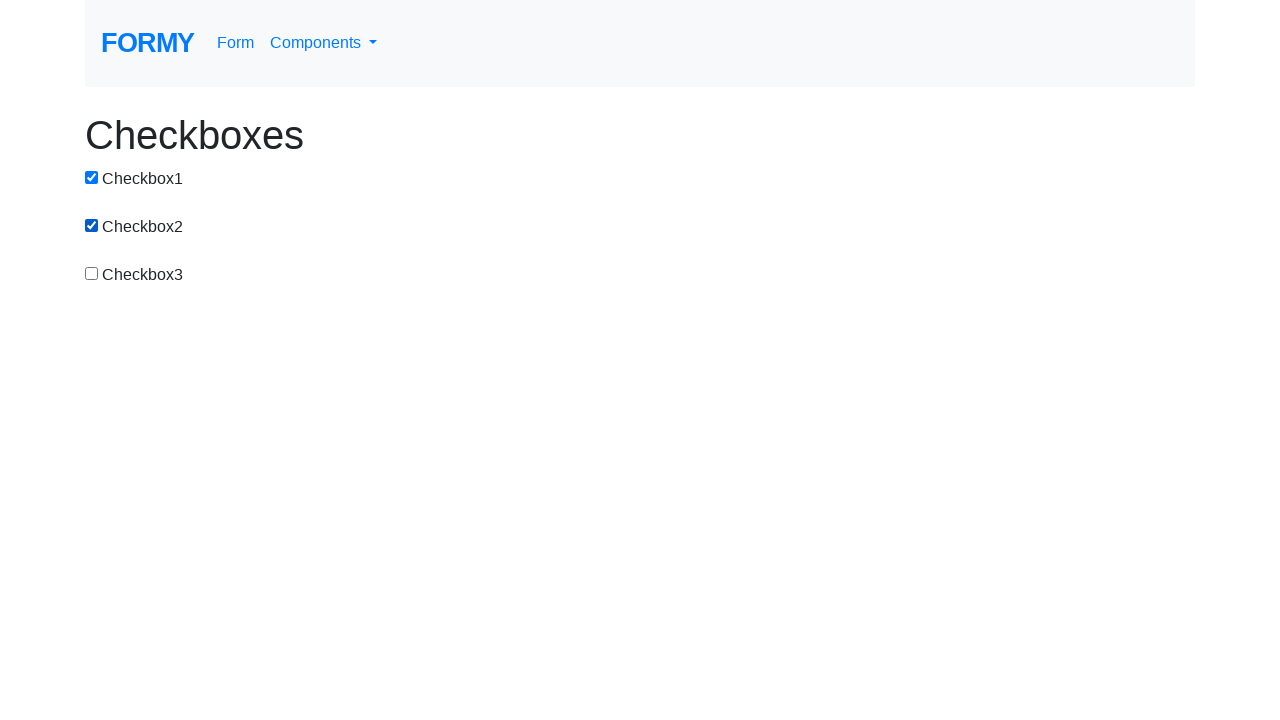

Clicked checkbox 3 to select it at (92, 273) on xpath=//input[@type='checkbox'][@value='checkbox-3']
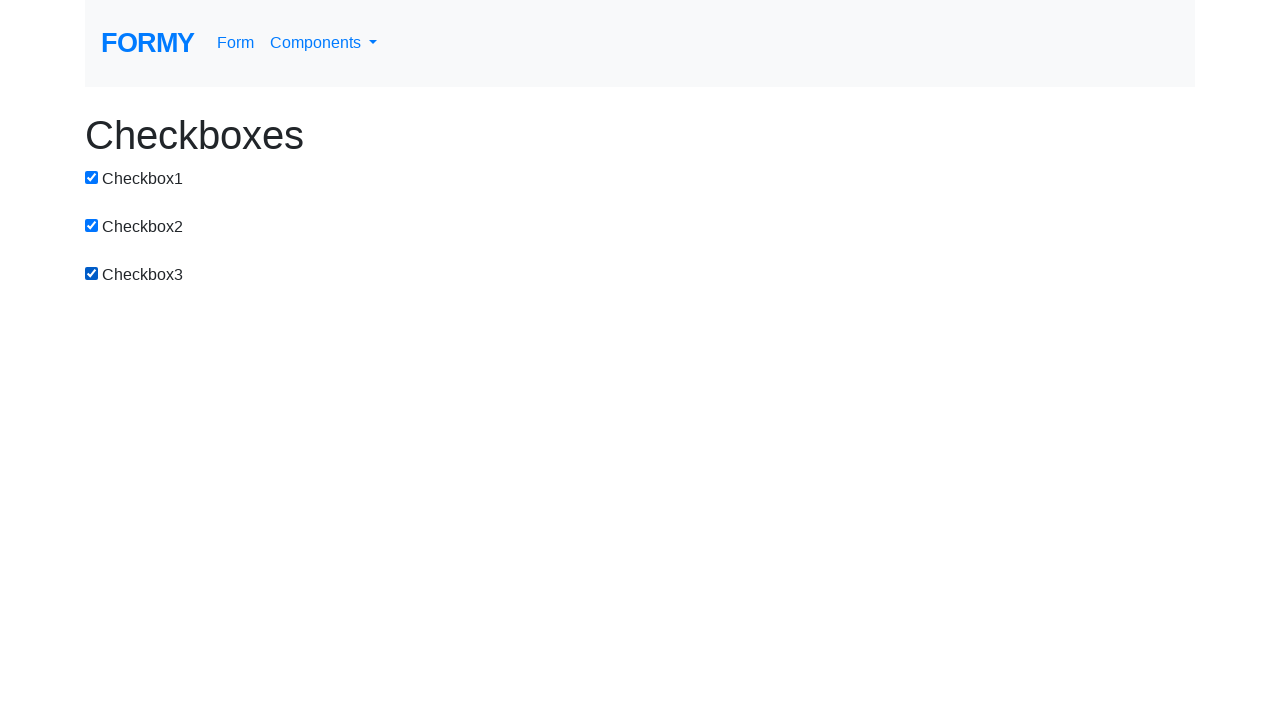

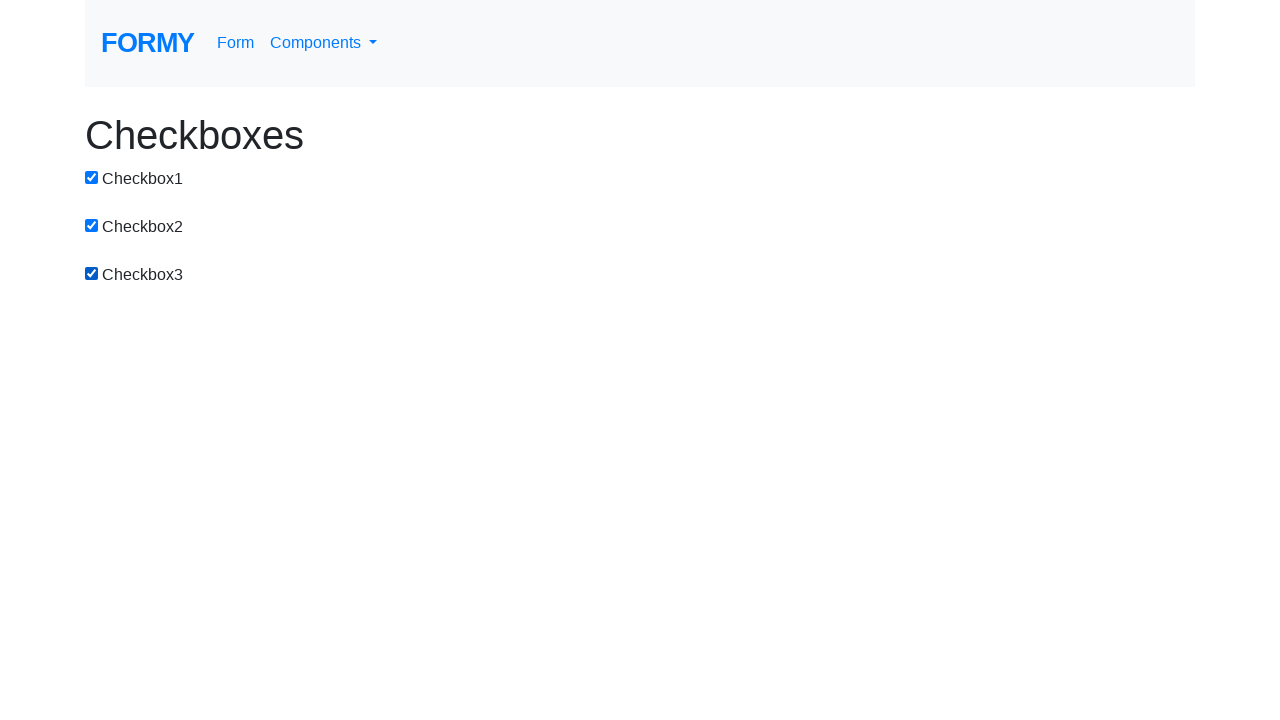